Tests table sorting functionality by clicking the Due column header twice to sort in descending order using CSS pseudo-class selectors.

Starting URL: http://the-internet.herokuapp.com/tables

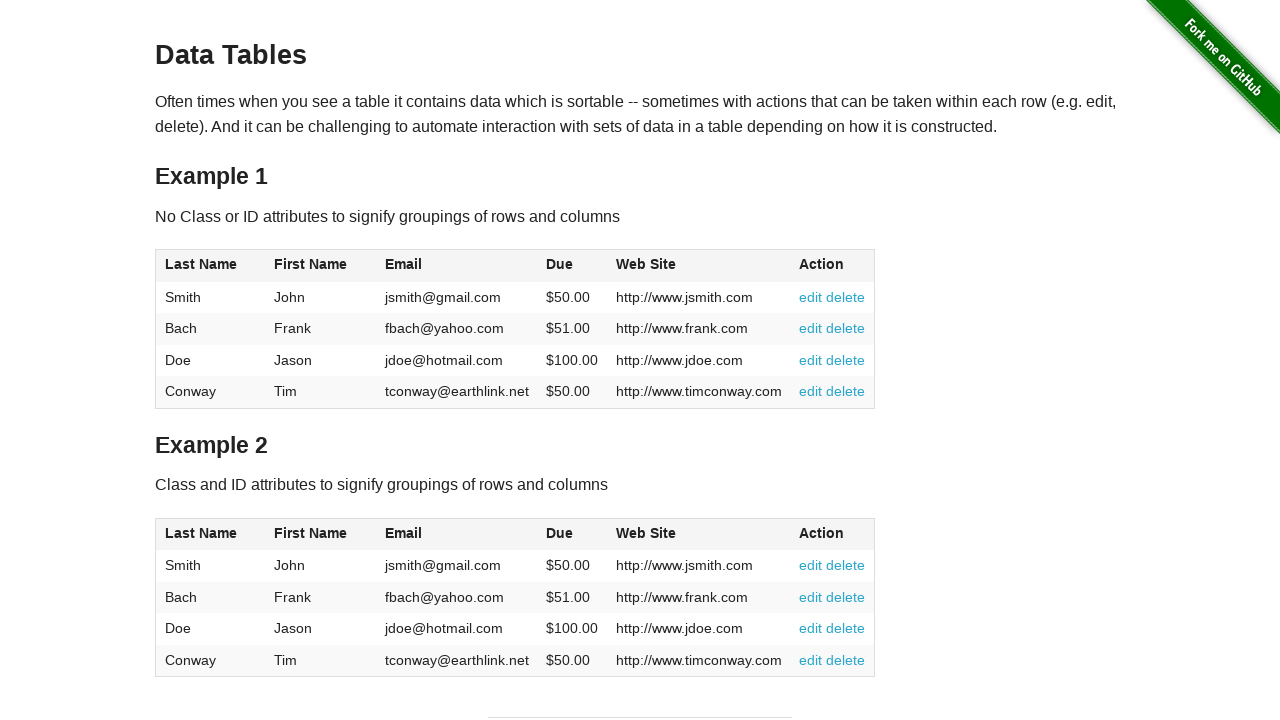

Clicked Due column header (4th column) first time to initiate sort at (572, 266) on #table1 thead tr th:nth-of-type(4)
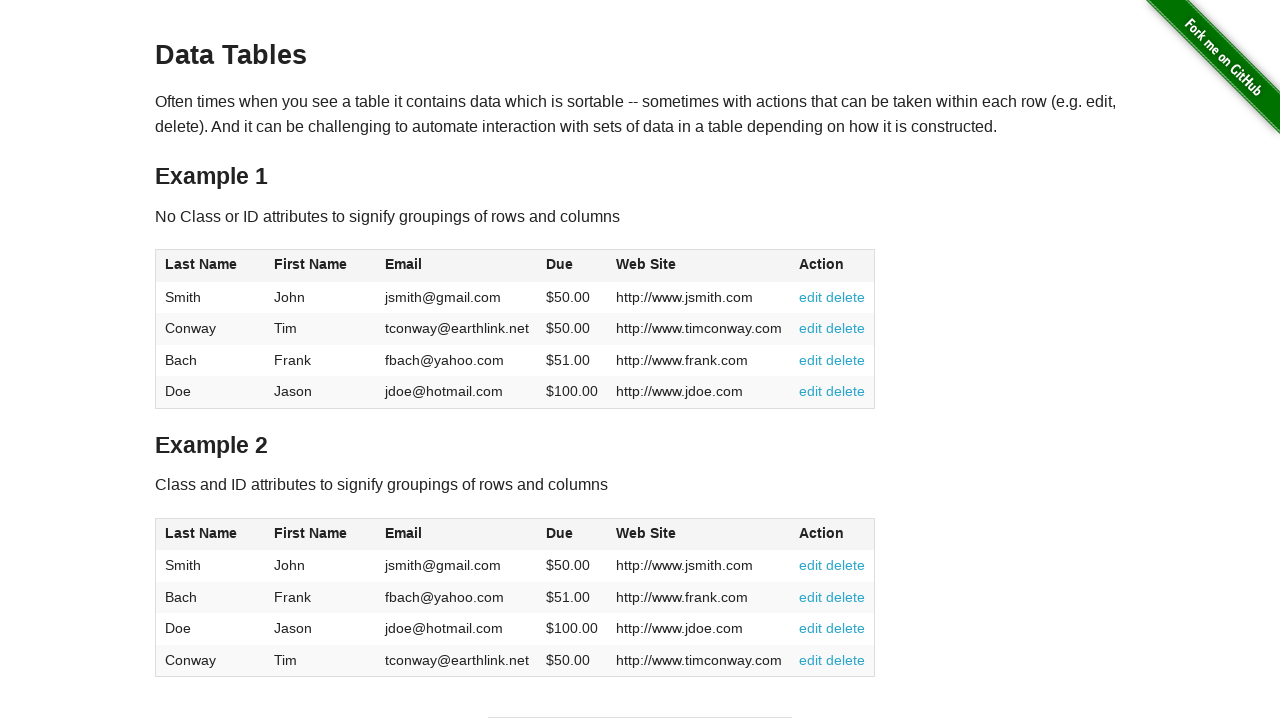

Clicked Due column header (4th column) second time to sort in descending order at (572, 266) on #table1 thead tr th:nth-of-type(4)
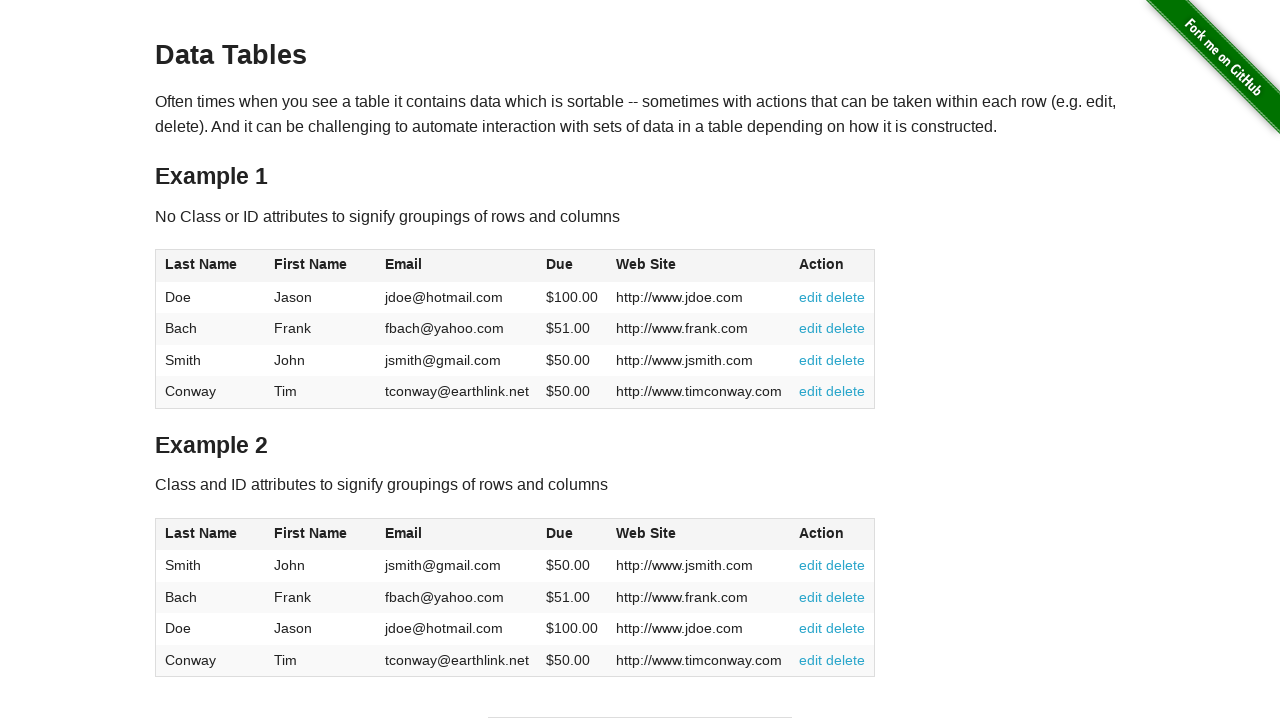

Table body cells in Due column are now available
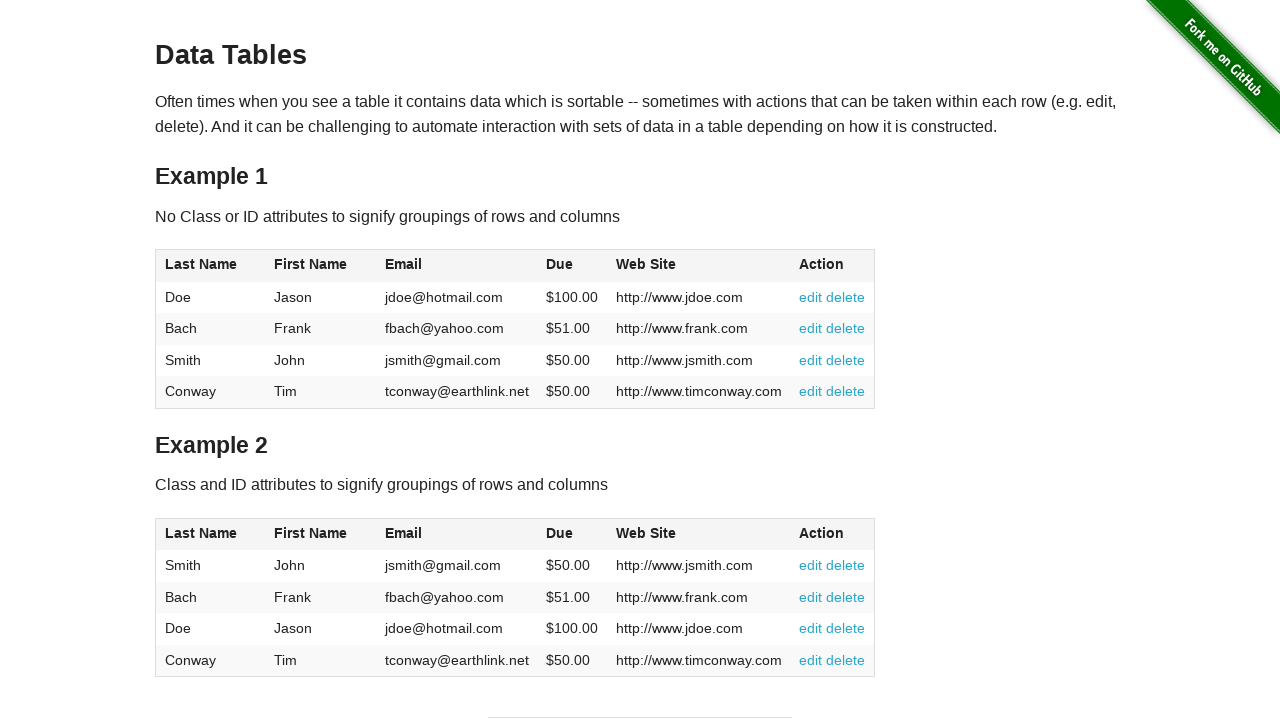

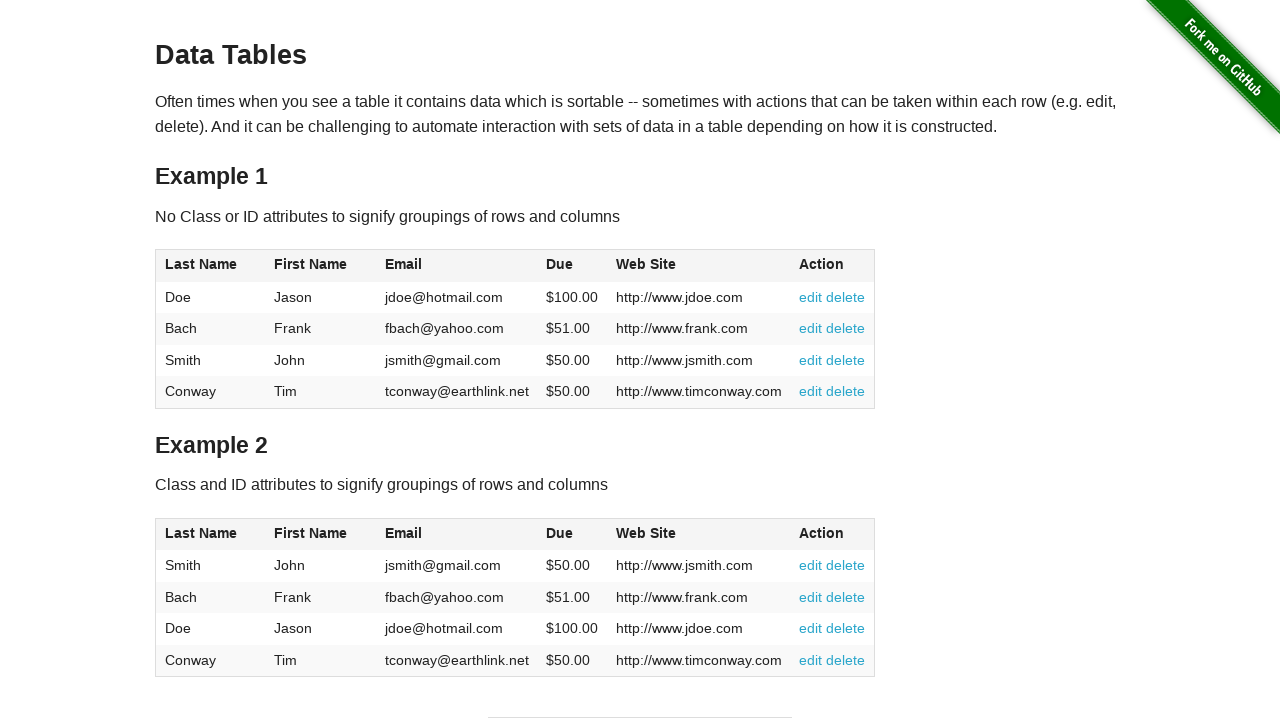